Tests that a selectable checkbox can be toggled by clicking on it multiple times

Starting URL: https://www.selenium.dev/selenium/web/formPage.html

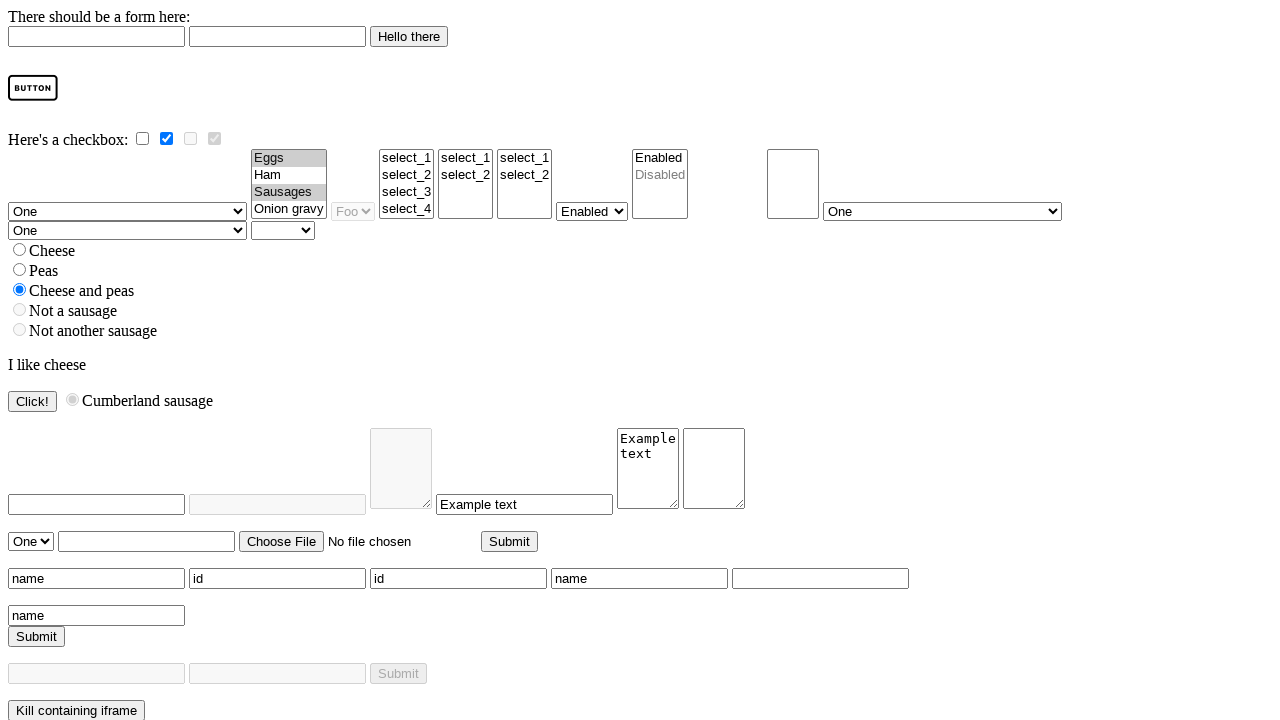

Waited for checkbox element with id 'checky' to load
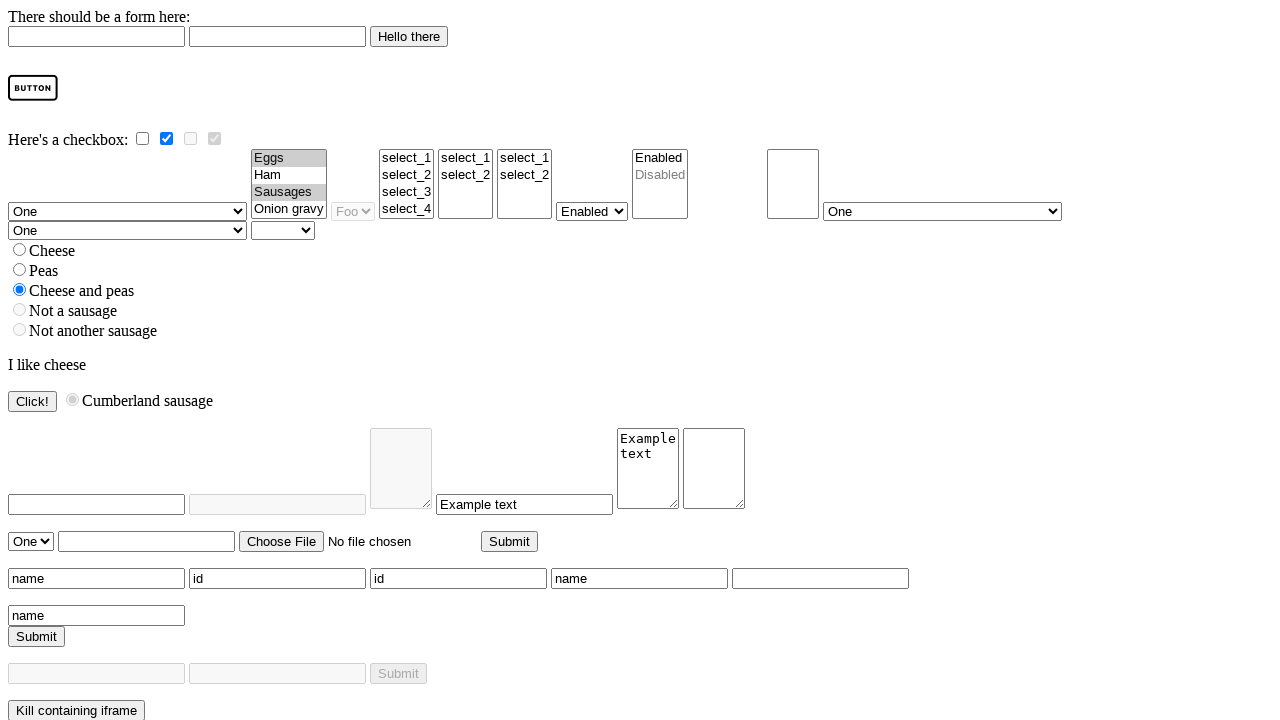

Verified that checkbox is initially unchecked
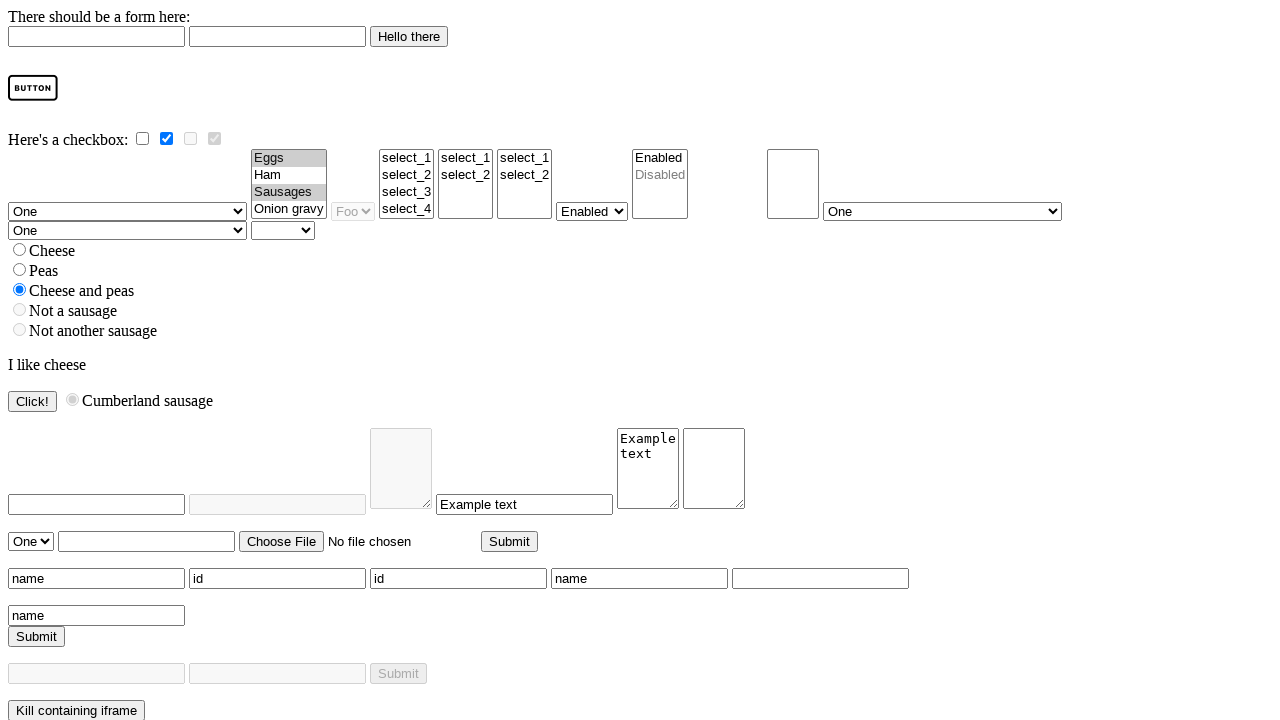

Clicked checkbox to select it at (142, 138) on #checky
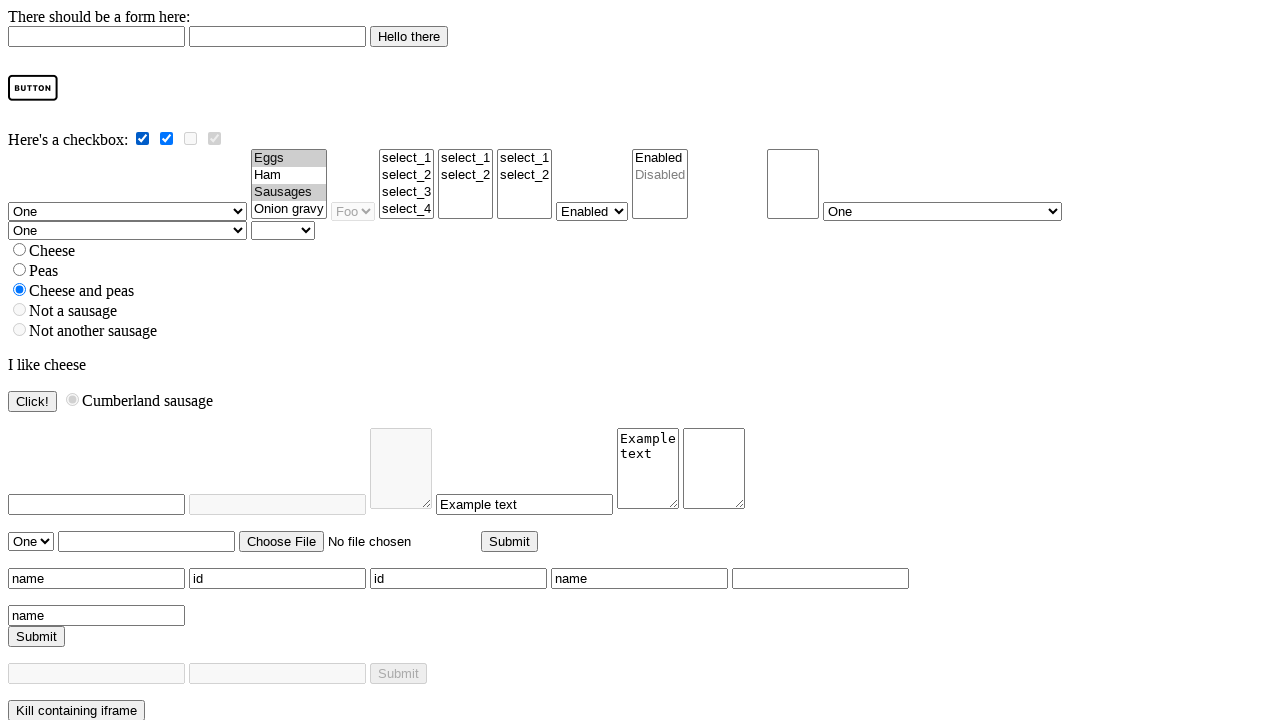

Verified that checkbox is now checked
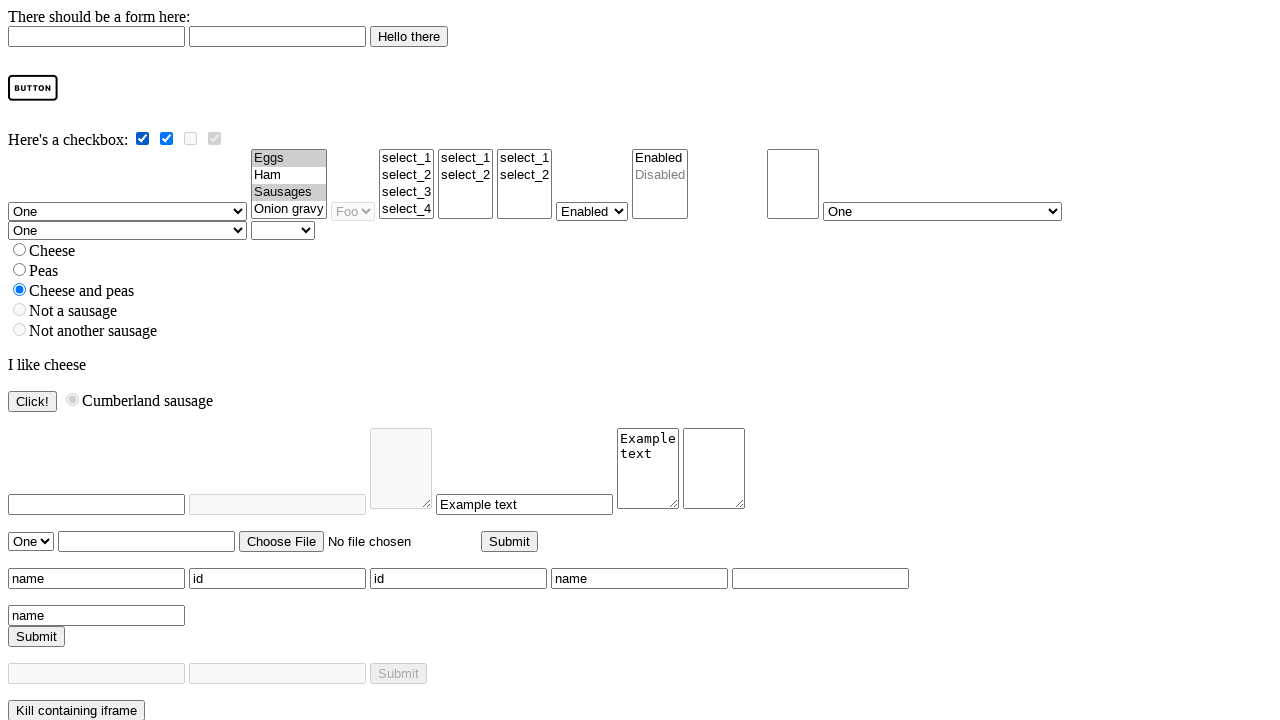

Clicked checkbox to unselect it at (142, 138) on #checky
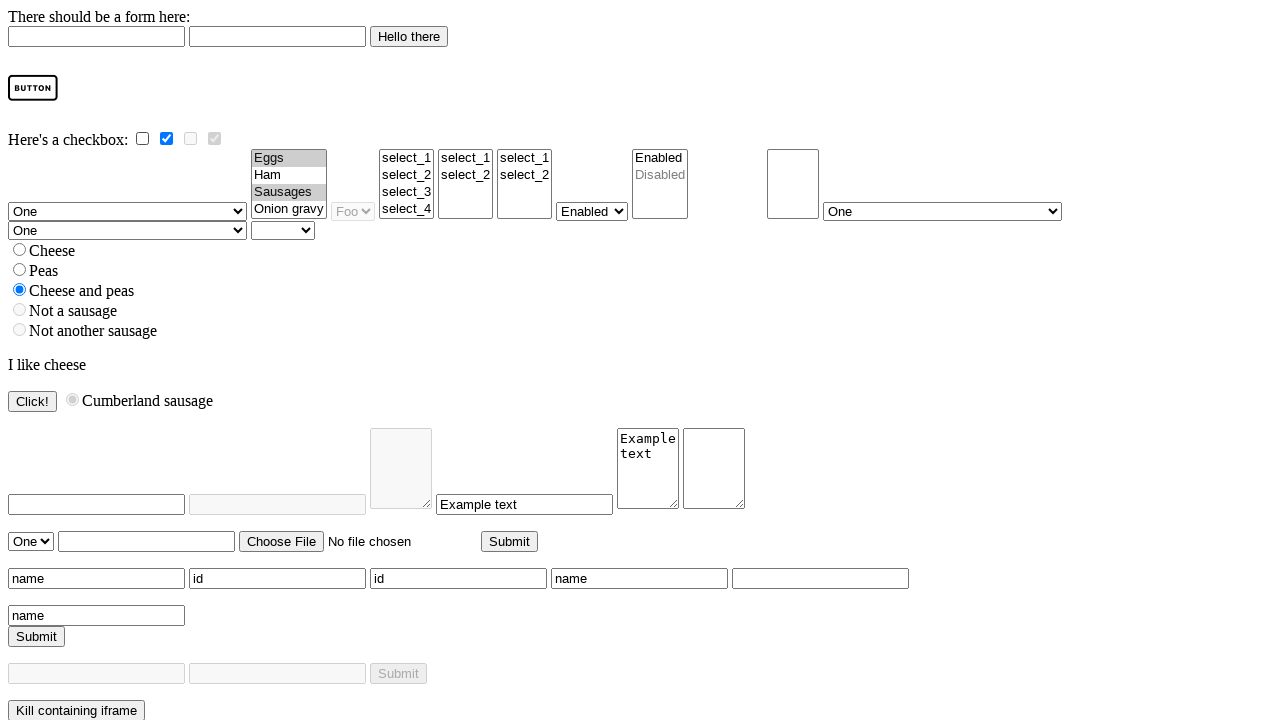

Verified that checkbox is now unchecked
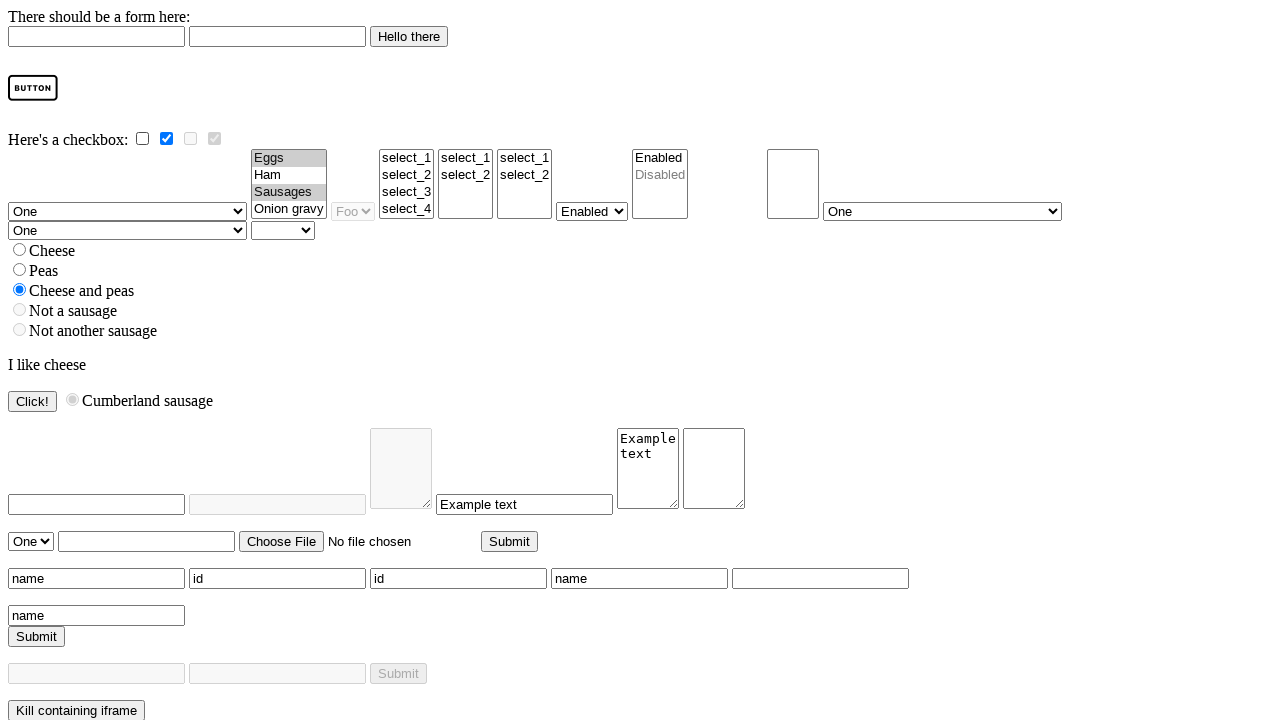

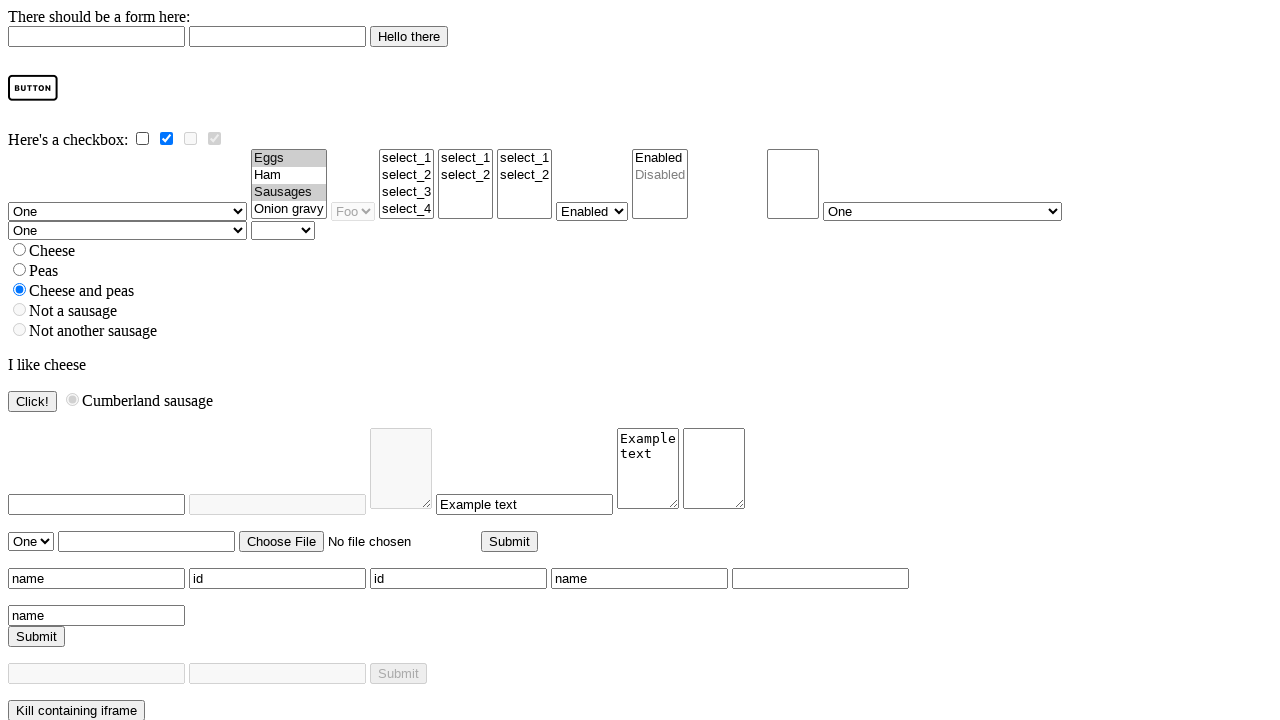